Sets mobile viewport size and verifies the Playwright homepage loads correctly with responsive design

Starting URL: https://playwright.dev/

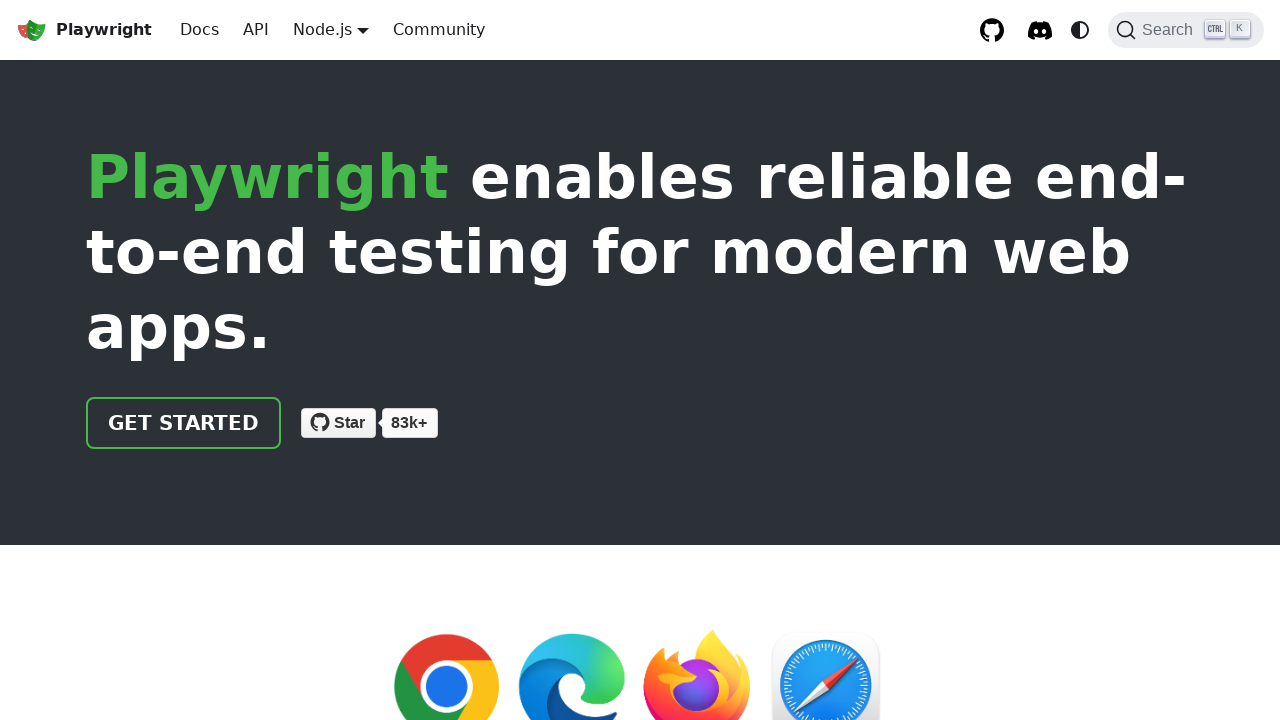

Set viewport to mobile size (iPhone 8: 375x667)
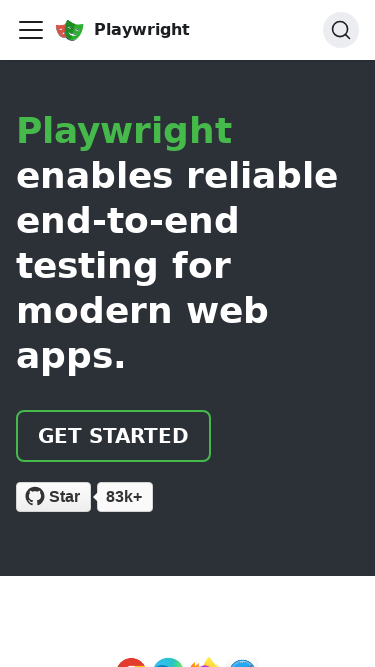

Reloaded Playwright homepage with mobile viewport
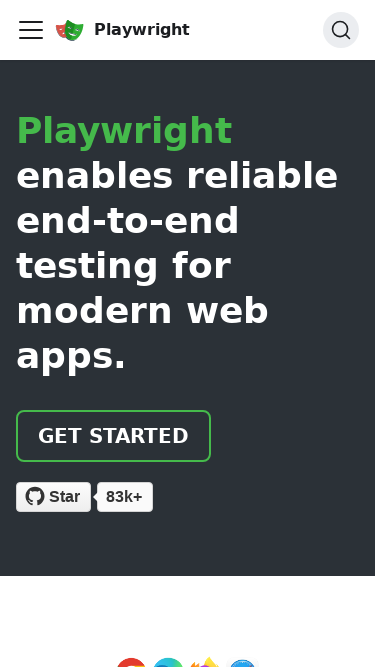

Verified page title contains 'Playwright' - responsive design check passed
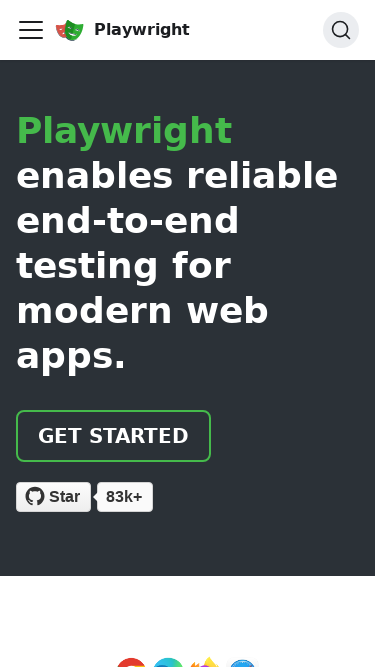

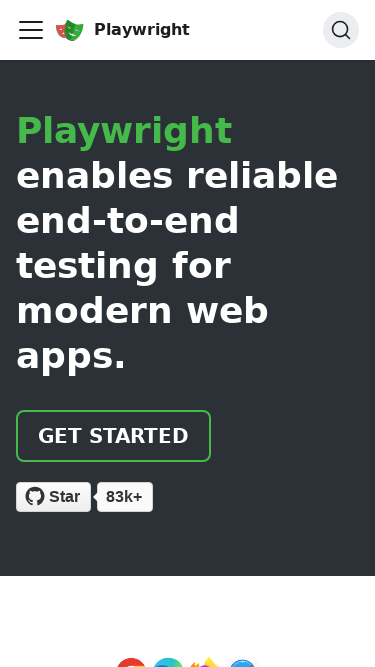